Tests valid login functionality using standard_user credentials and verifies successful login

Starting URL: https://www.saucedemo.com

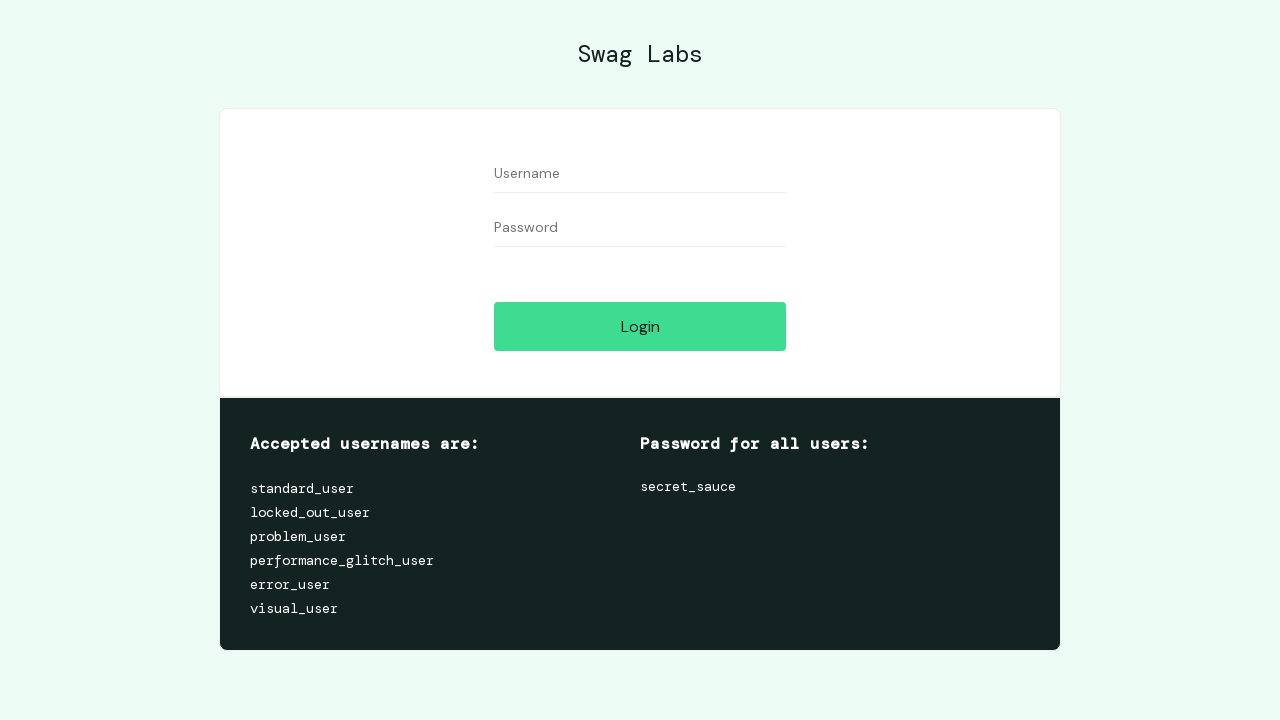

Username field is visible on login page
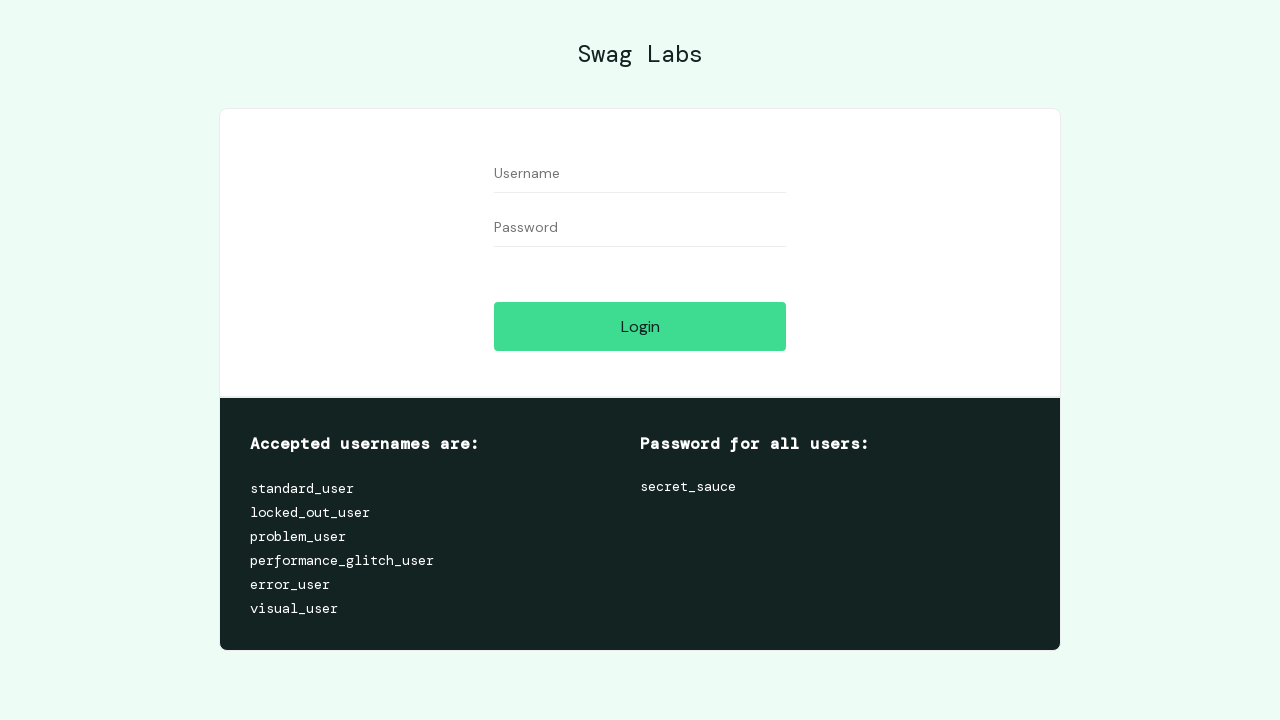

Password field is visible on login page
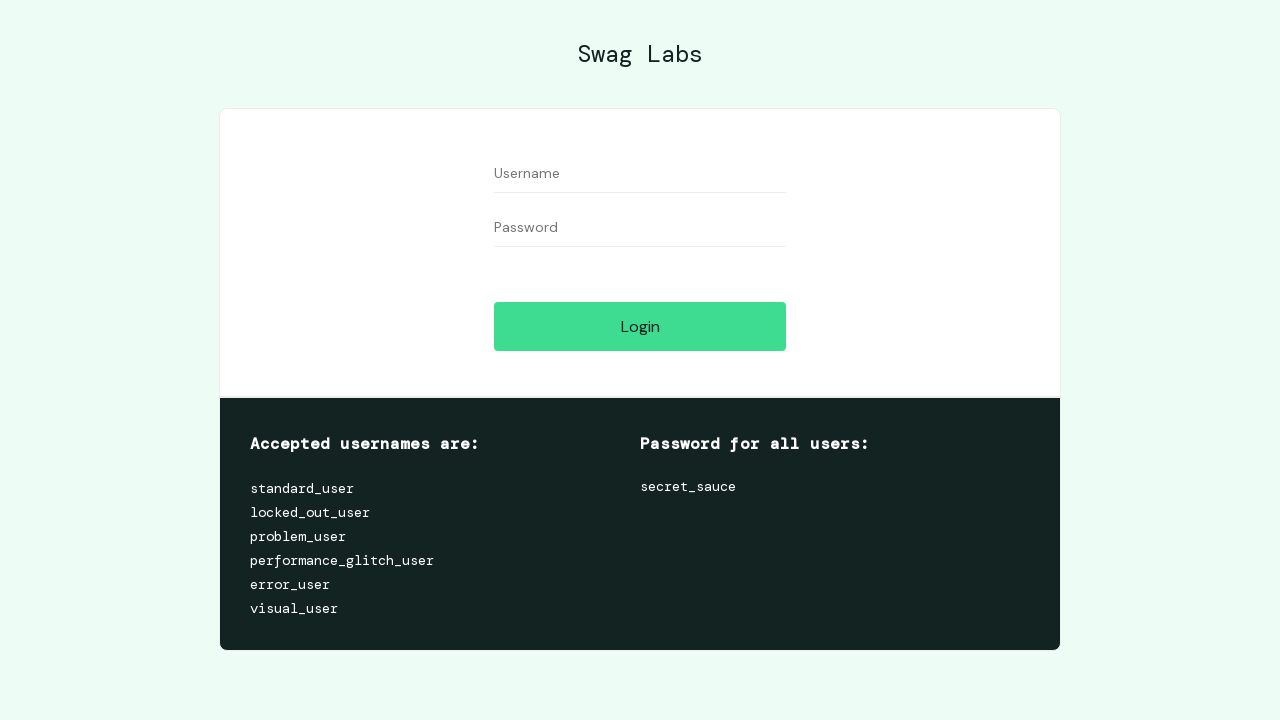

Filled username field with 'standard_user' on #user-name
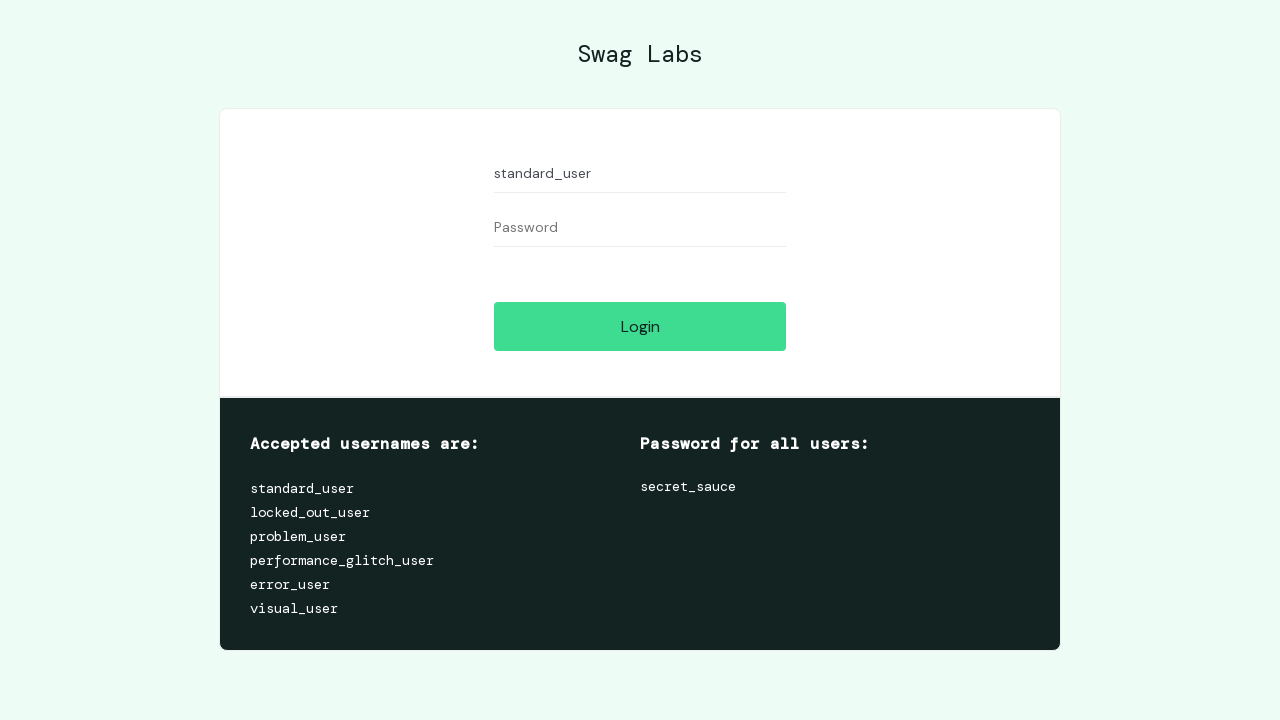

Filled password field with credentials on #password
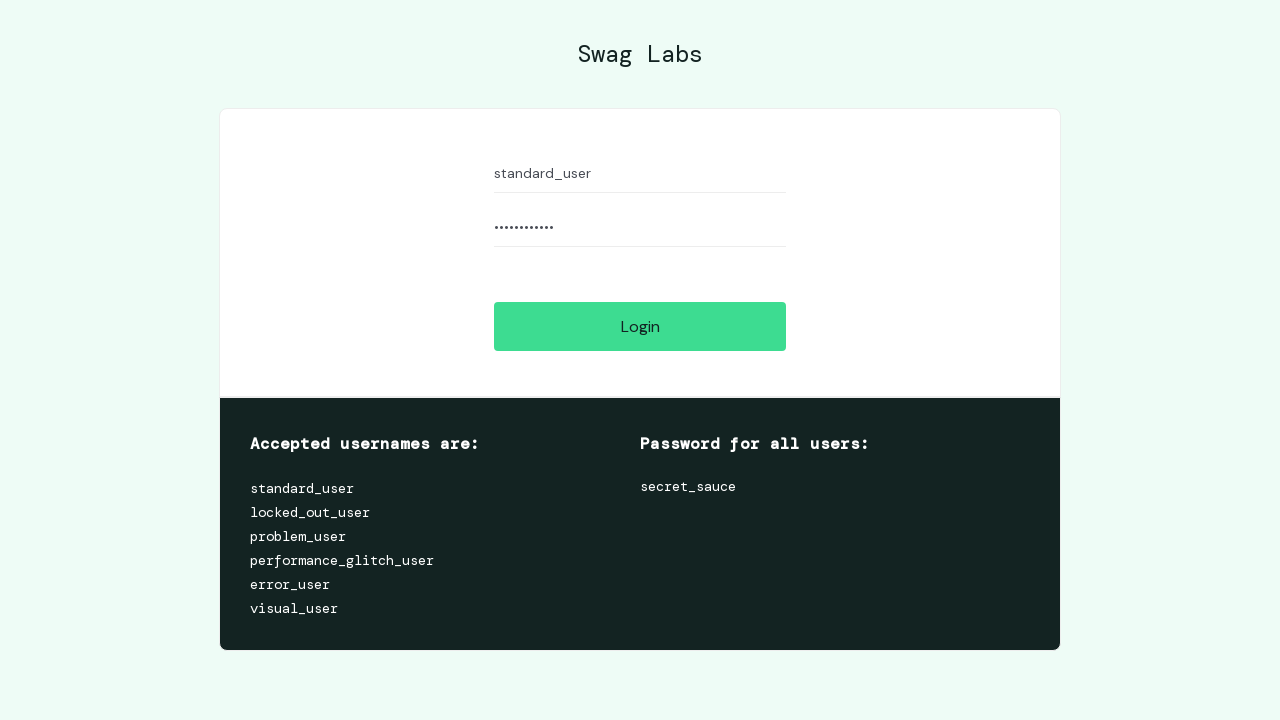

Clicked login button to submit credentials at (640, 326) on #login-button
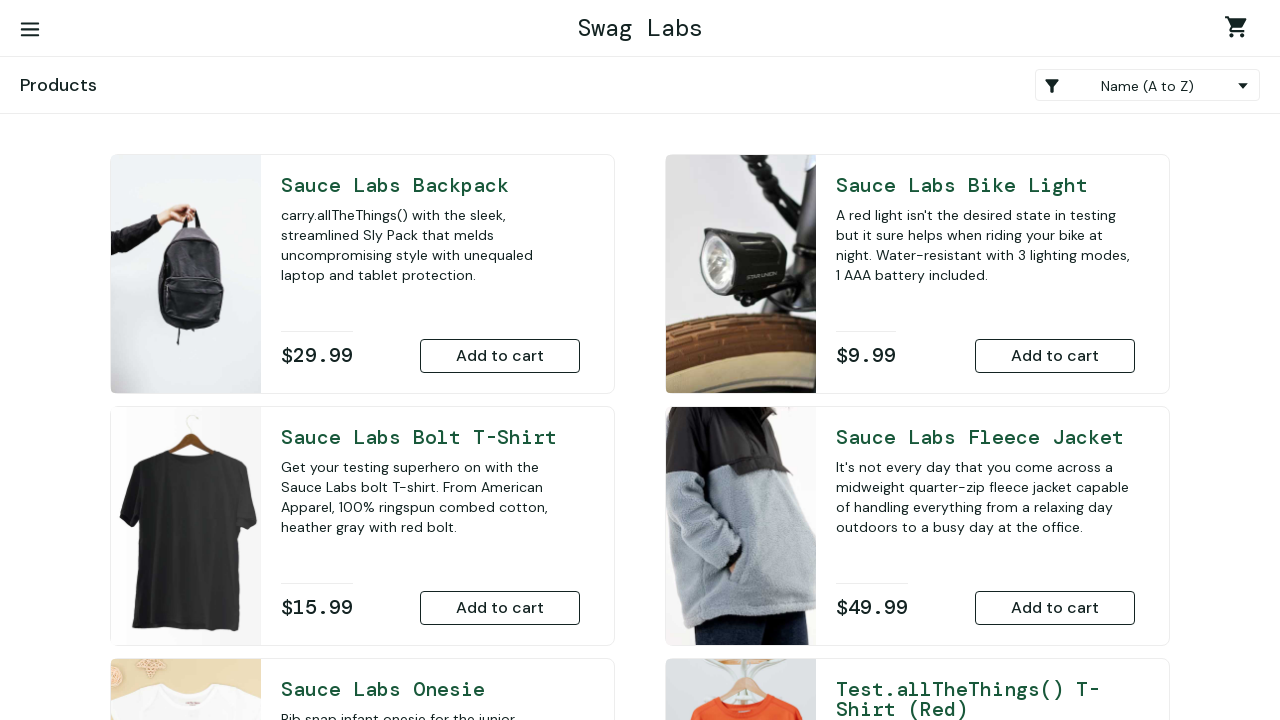

Successfully logged in and navigated to inventory page
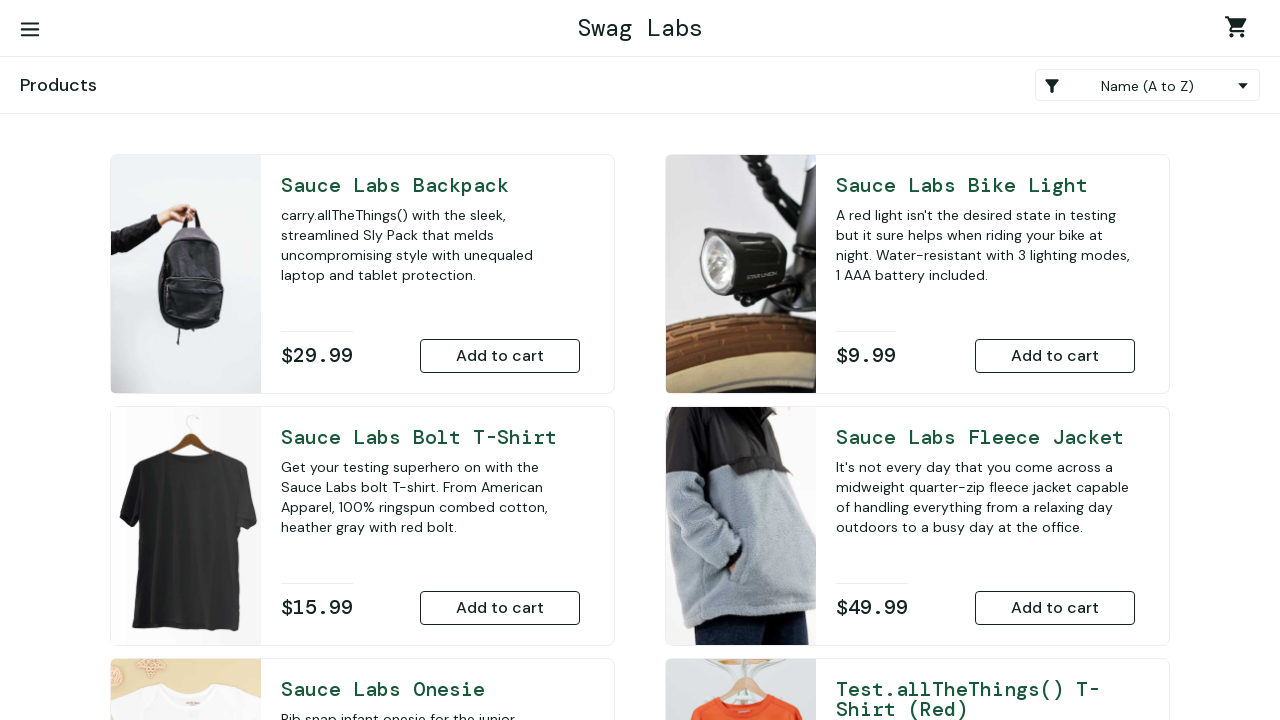

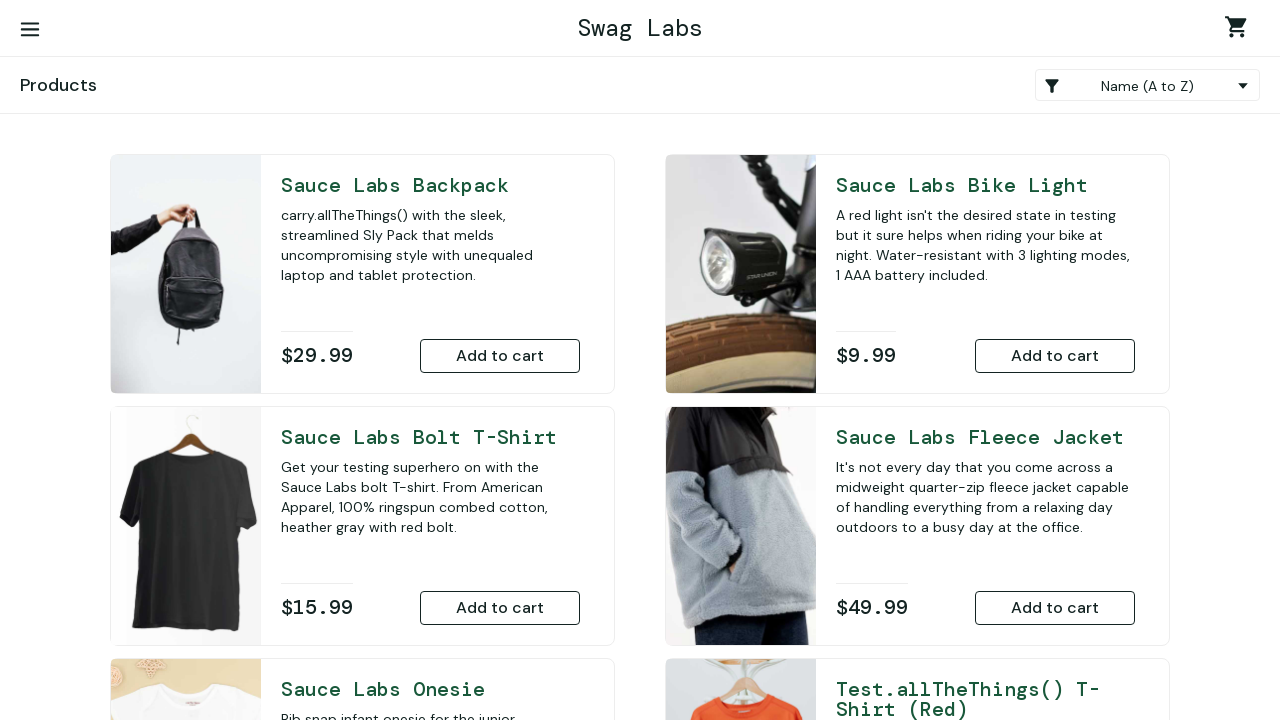